Tests multi-select dropdown functionality by switching to an iframe and selecting multiple options from a dropdown using keyboard modifiers (Ctrl+click)

Starting URL: https://www.w3schools.com/tags/tryit.asp?filename=tryhtml_select_multiple

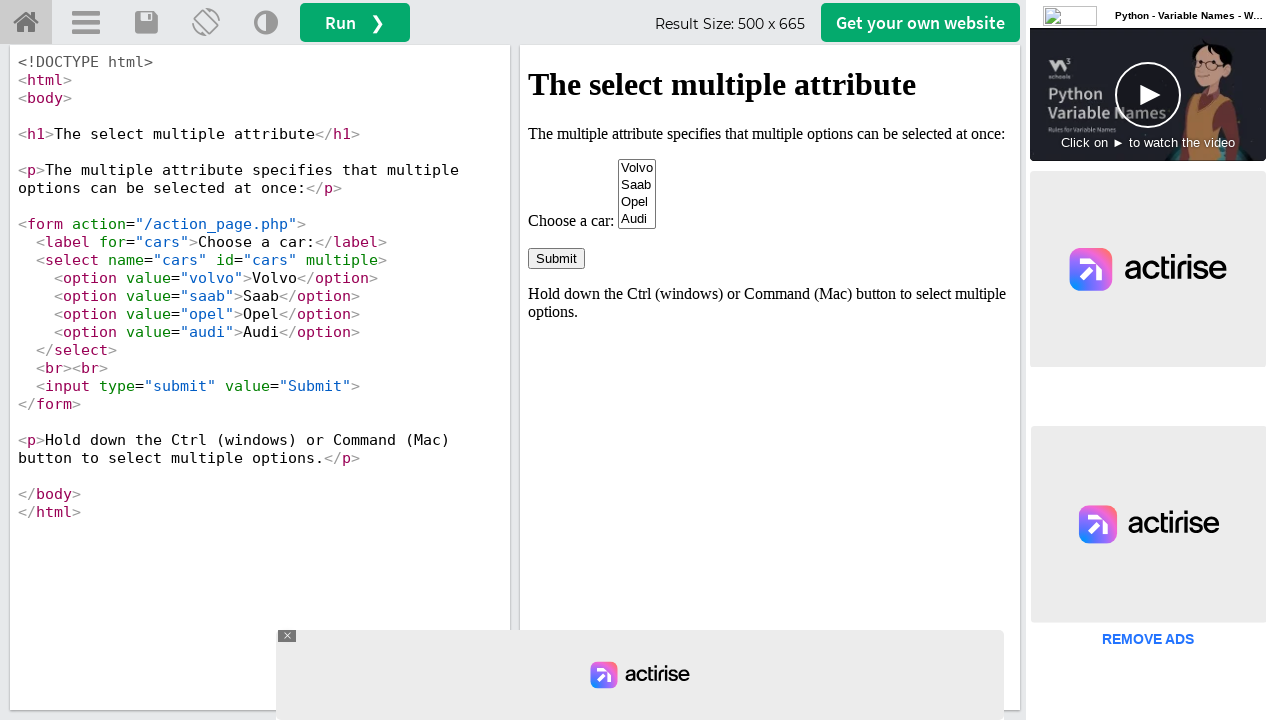

Located iframe with ID 'iframeResult' containing the multi-select dropdown
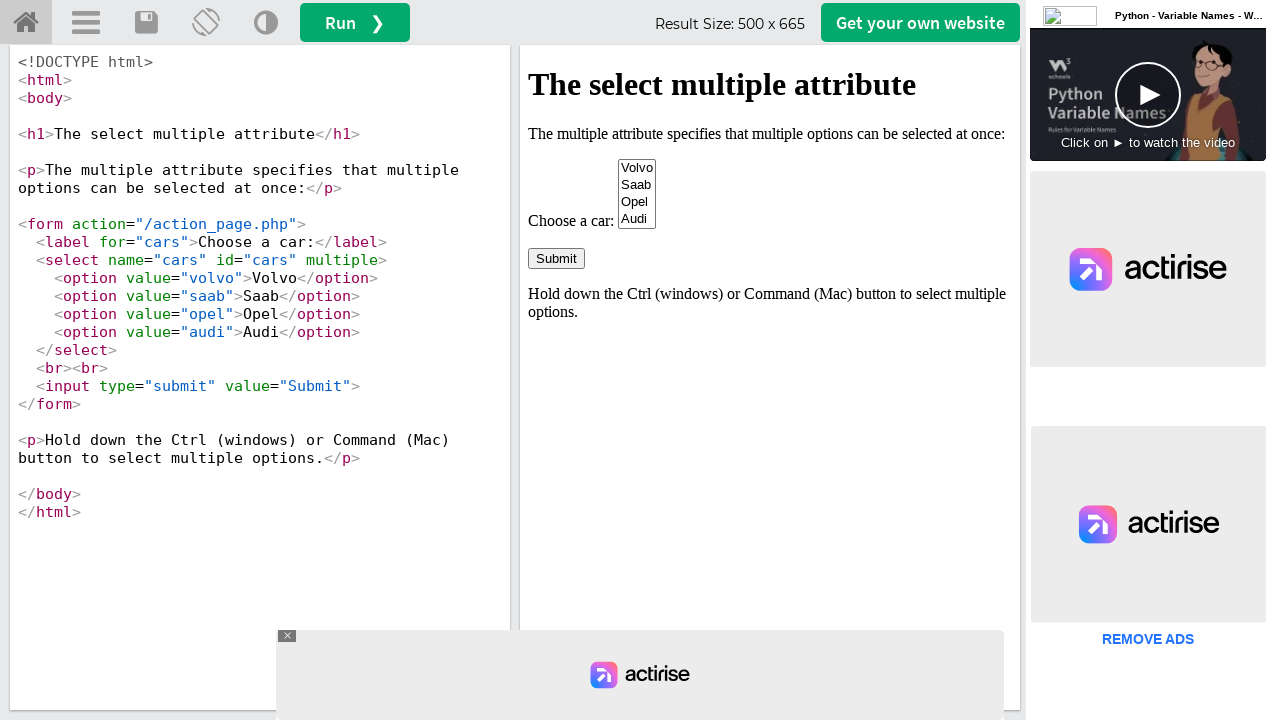

Selected first option (Volvo) from the cars dropdown on #iframeResult >> internal:control=enter-frame >> select[name='cars']
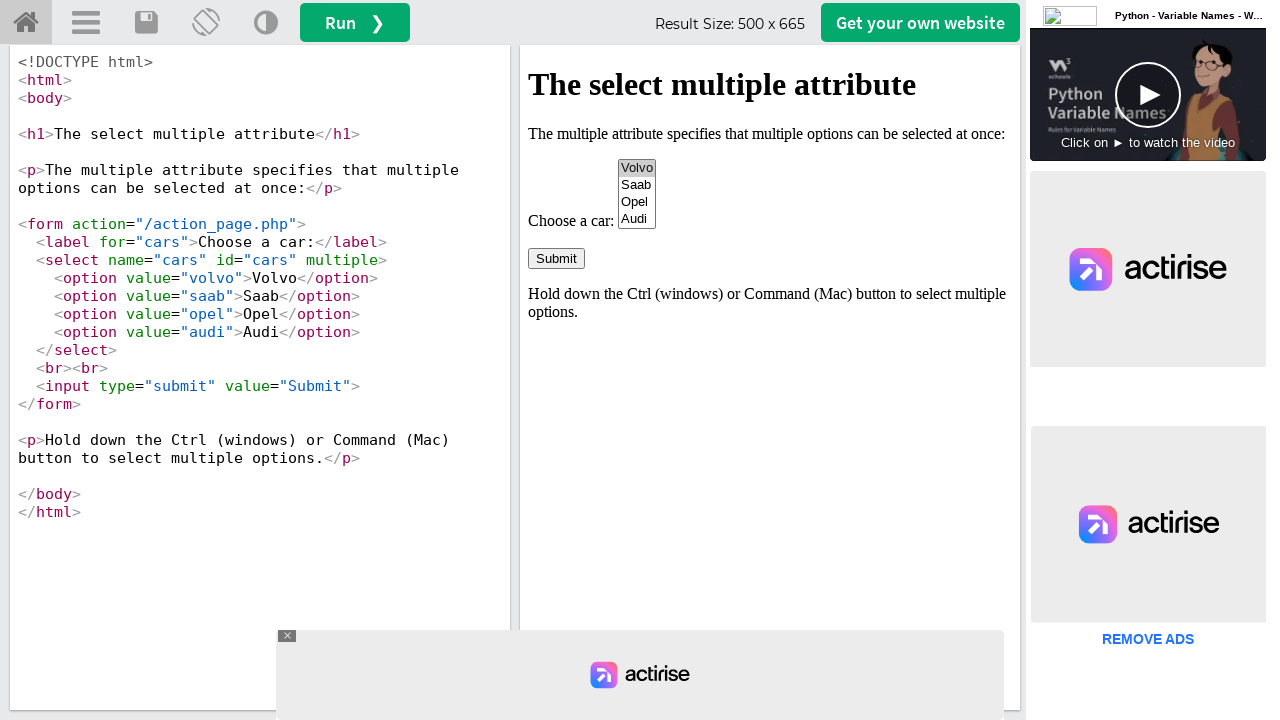

Ctrl+clicked to select Audi (index 3) from the dropdown at (637, 219) on #iframeResult >> internal:control=enter-frame >> select[name='cars'] option >> n
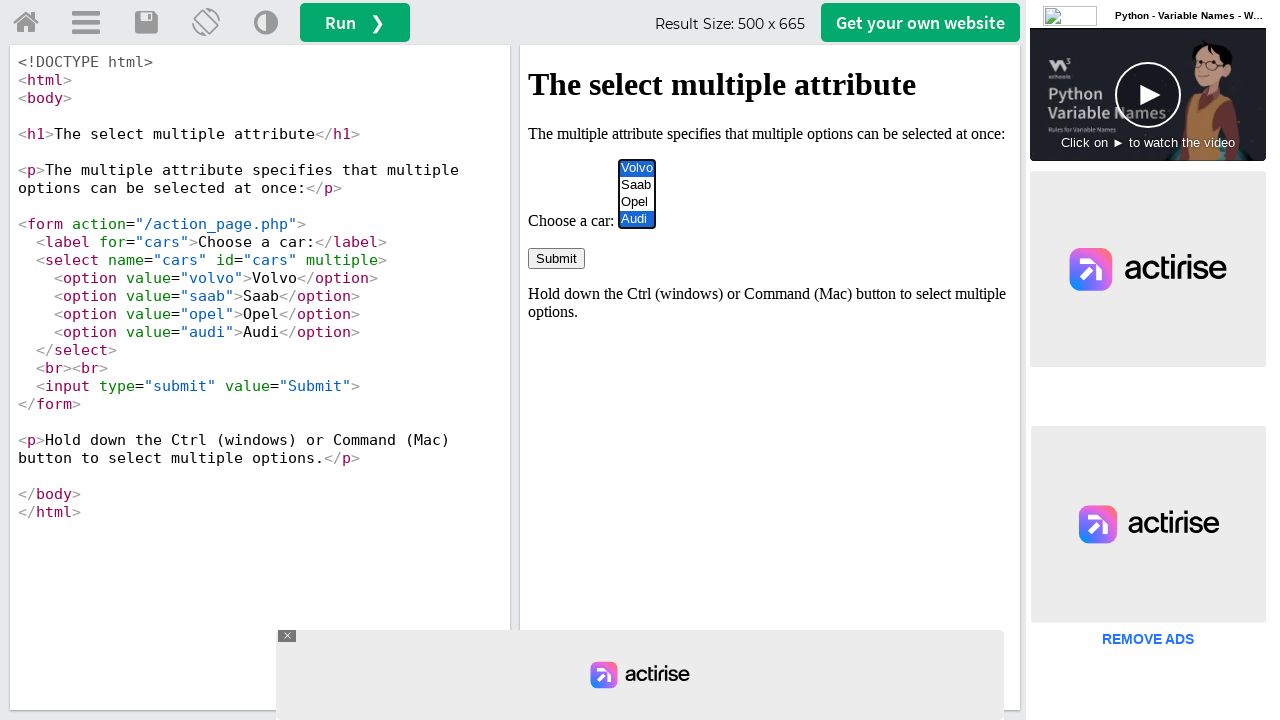

Ctrl+clicked to select Saab (index 1) from the dropdown at (637, 185) on #iframeResult >> internal:control=enter-frame >> select[name='cars'] option >> n
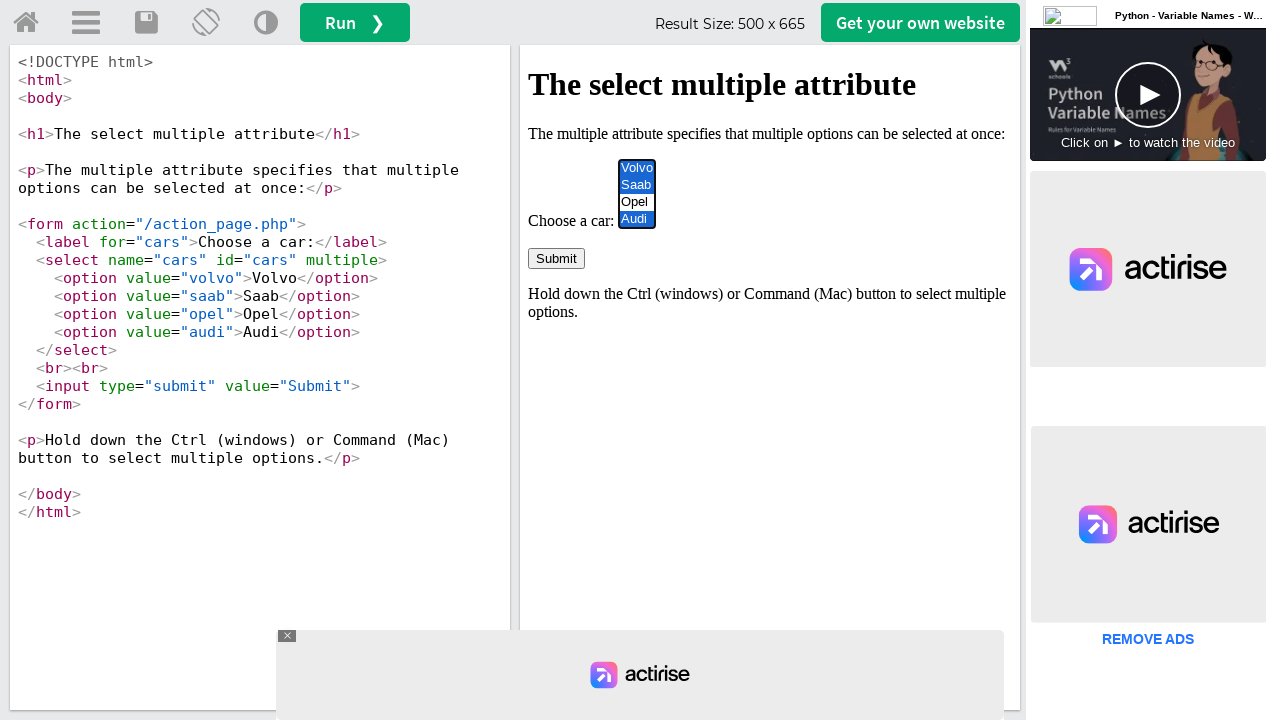

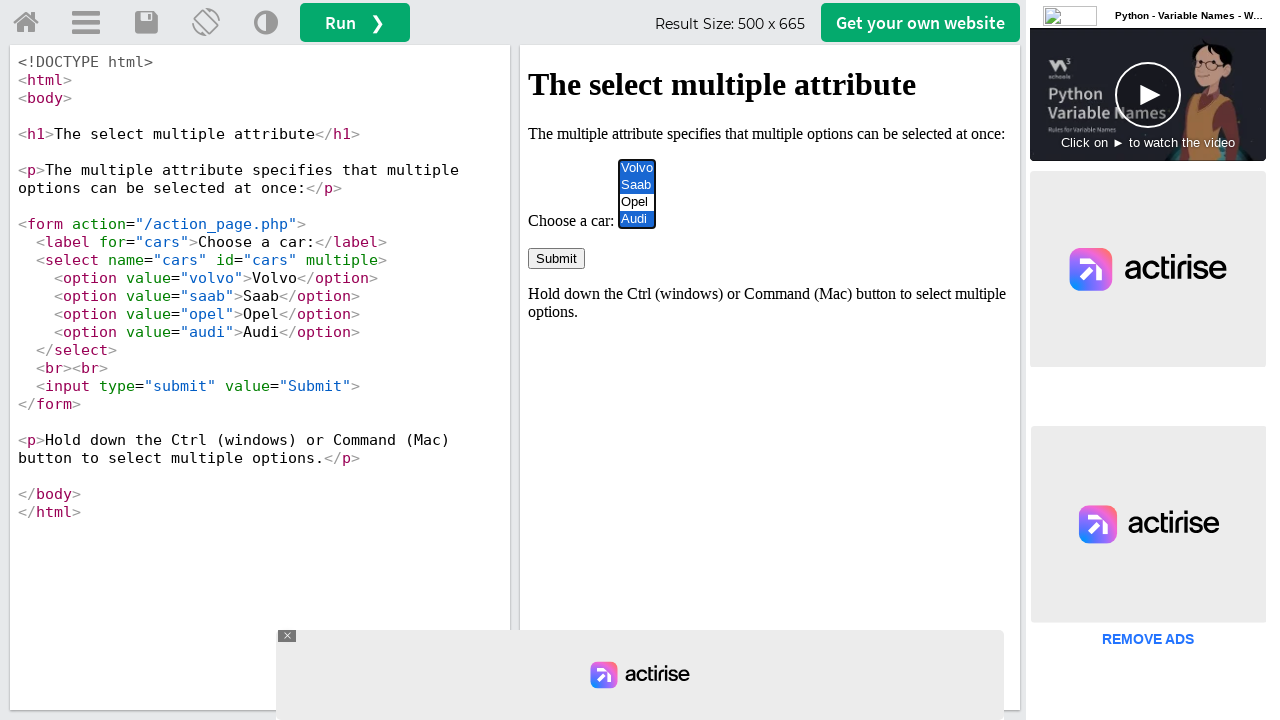